Demonstrates various element selector engines in Playwright by adding a todo, clicking filters, and interacting with elements using CSS, text, combined selectors, layout-based selectors, and XPath.

Starting URL: https://todomvc.com/examples/javascript-es6/dist/

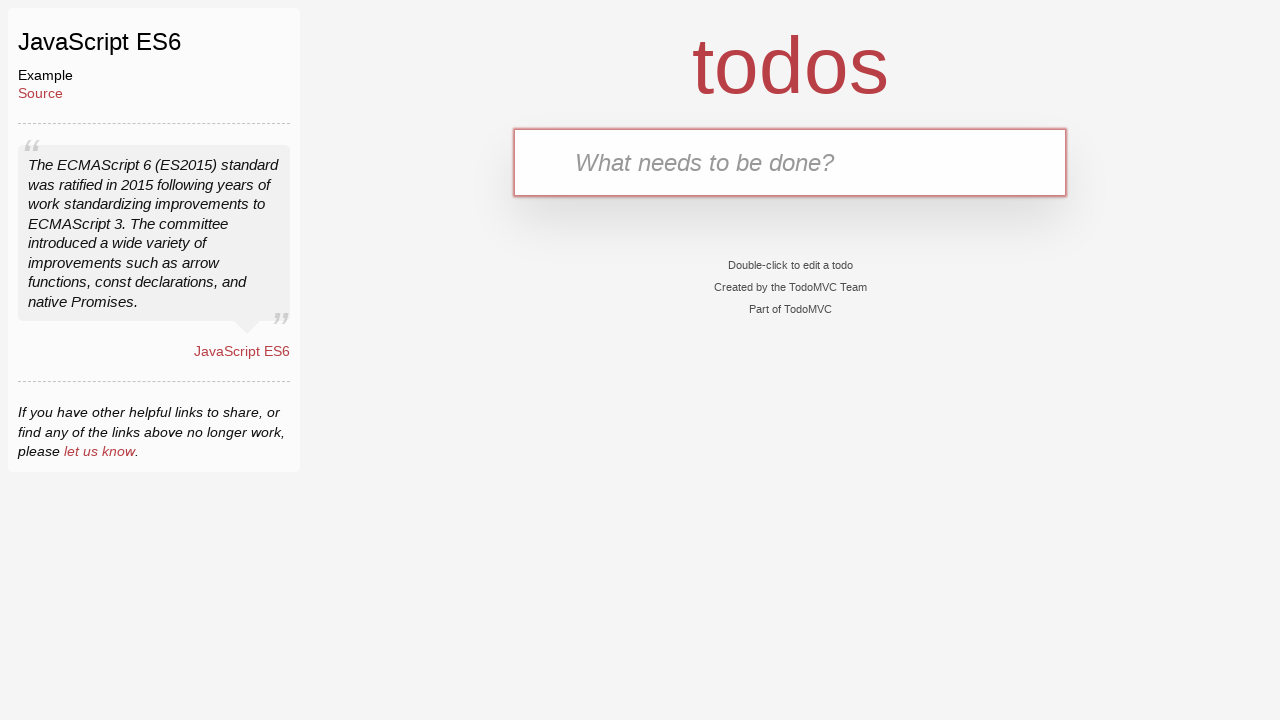

Filled todo input with 'Learn Playwright' using CSS selector on .header input
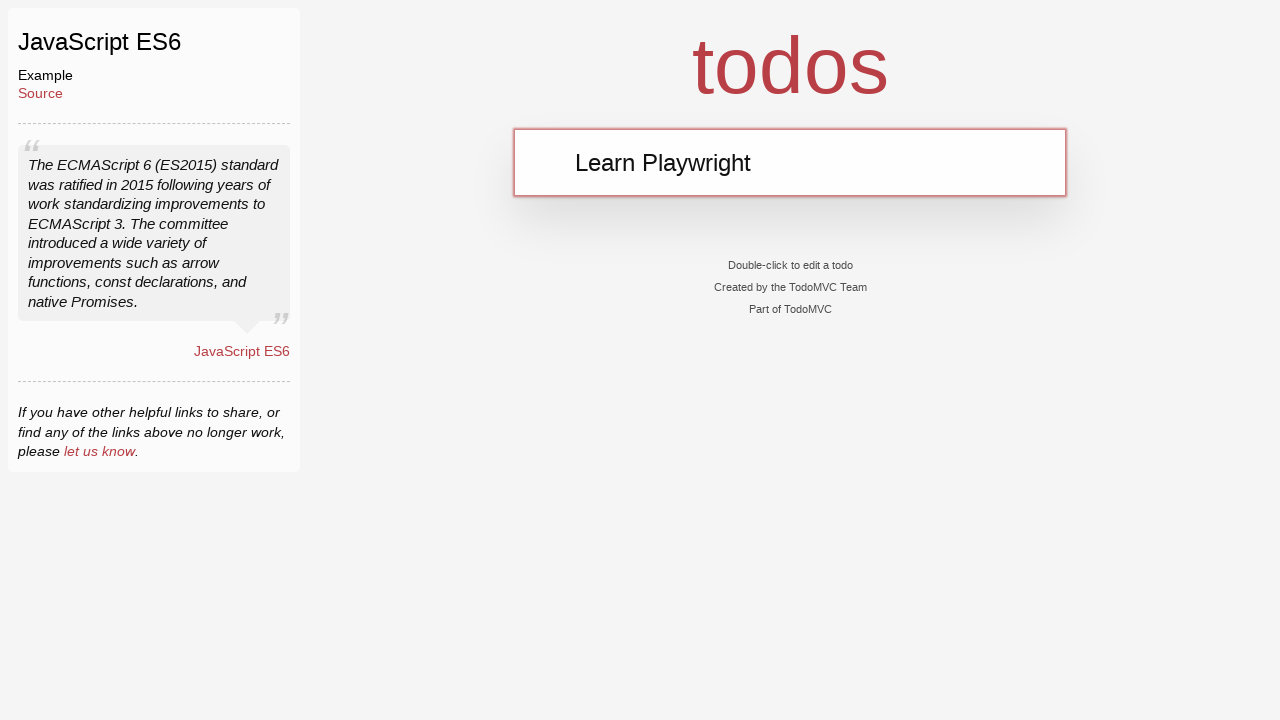

Pressed Enter to add todo using explicit CSS selector on css=.header input
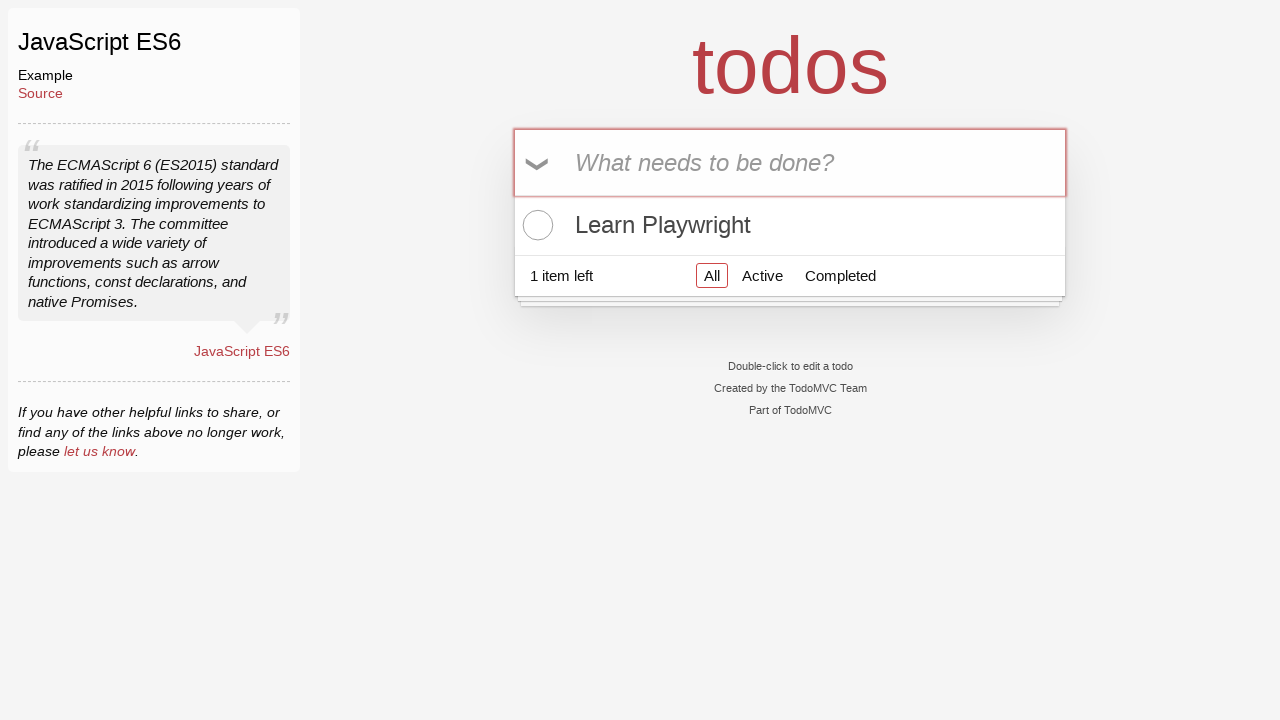

Clicked 'All' filter using text selector at (538, 164) on text=All
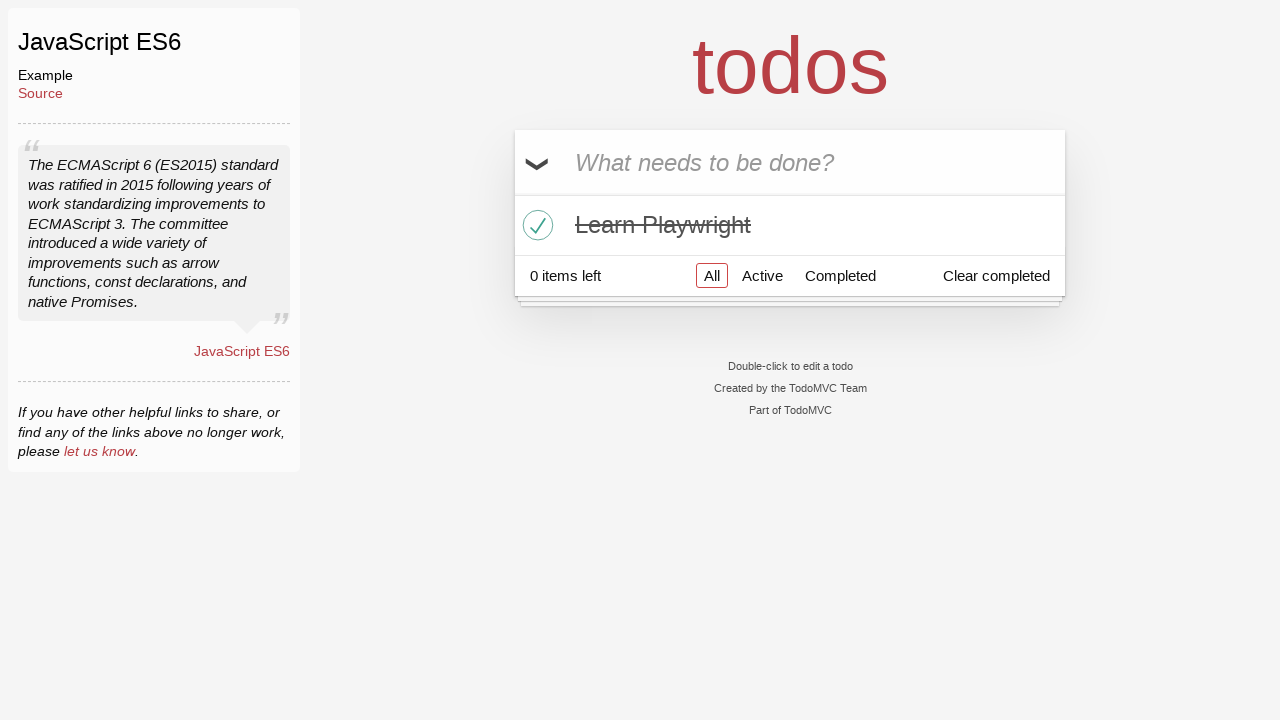

Clicked todo item containing 'Playwright' using combined CSS and text selector at (790, 225) on .todo-list > li:has-text('Playwright')
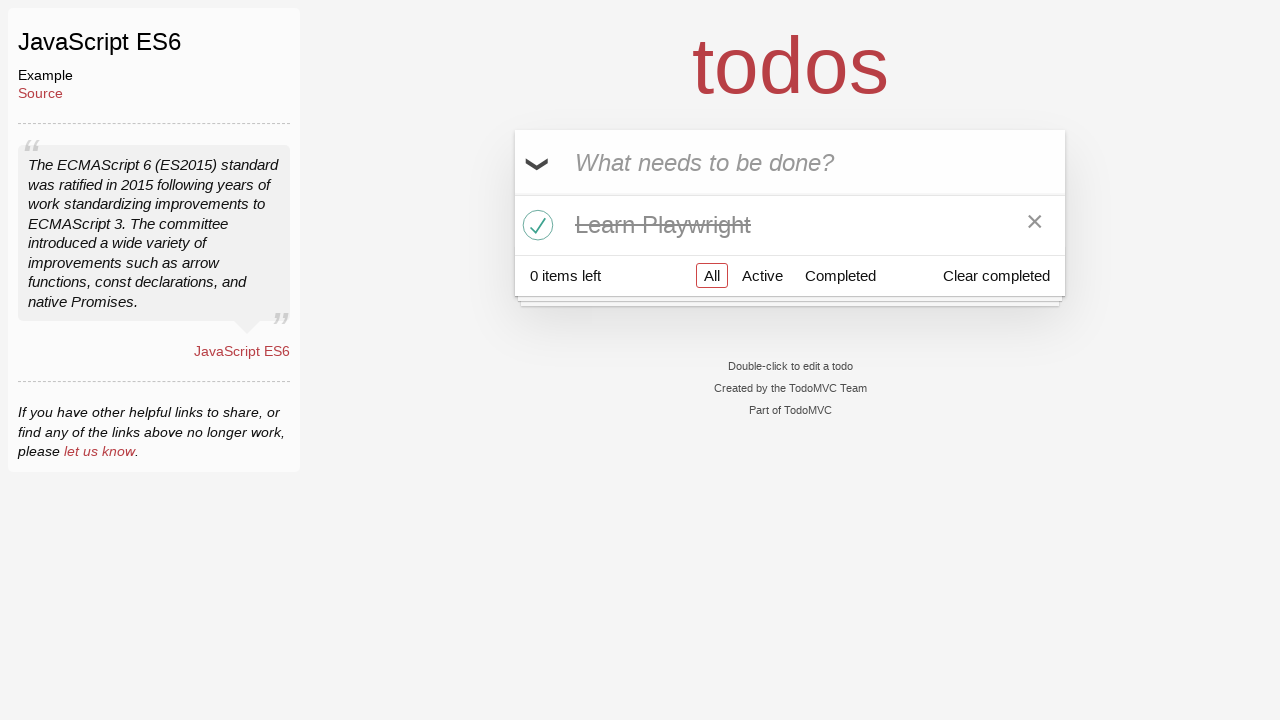

Clicked 'Completed' filter in footer using combined selector at (840, 275) on .todoapp .footer >> text=Completed
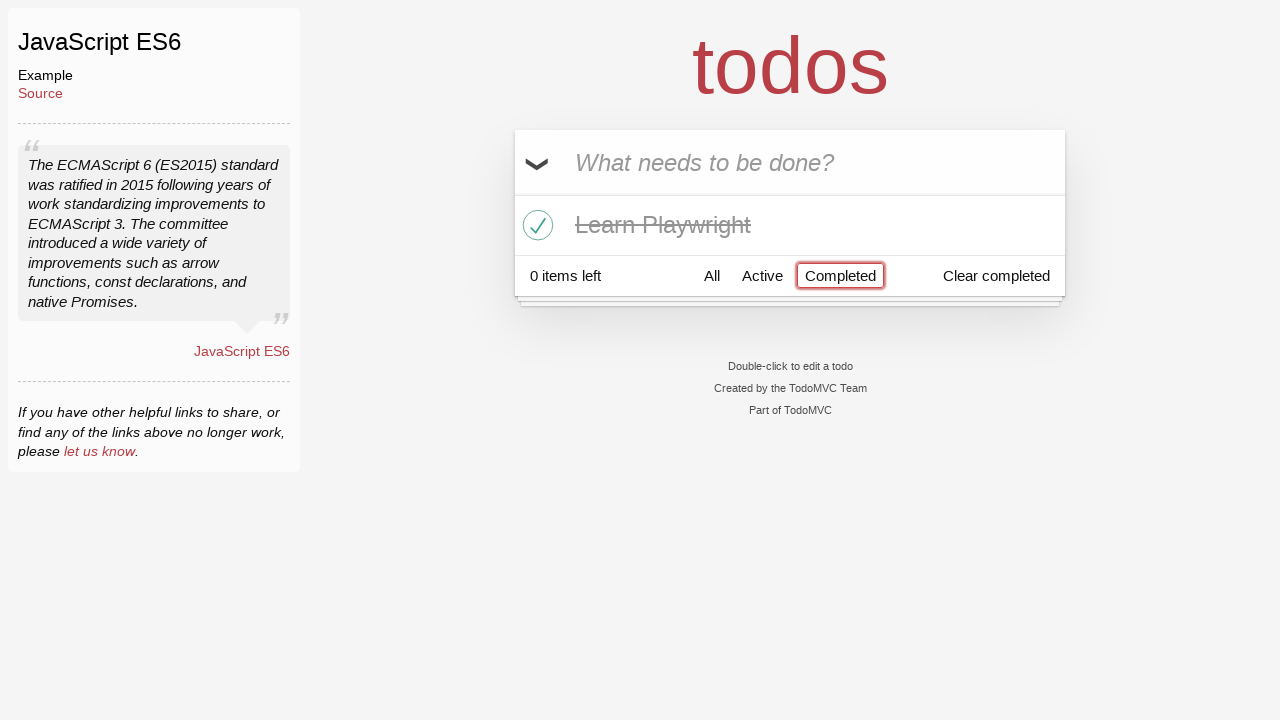

Retrieved text from 'Completed' link using layout-based selector (right-of)
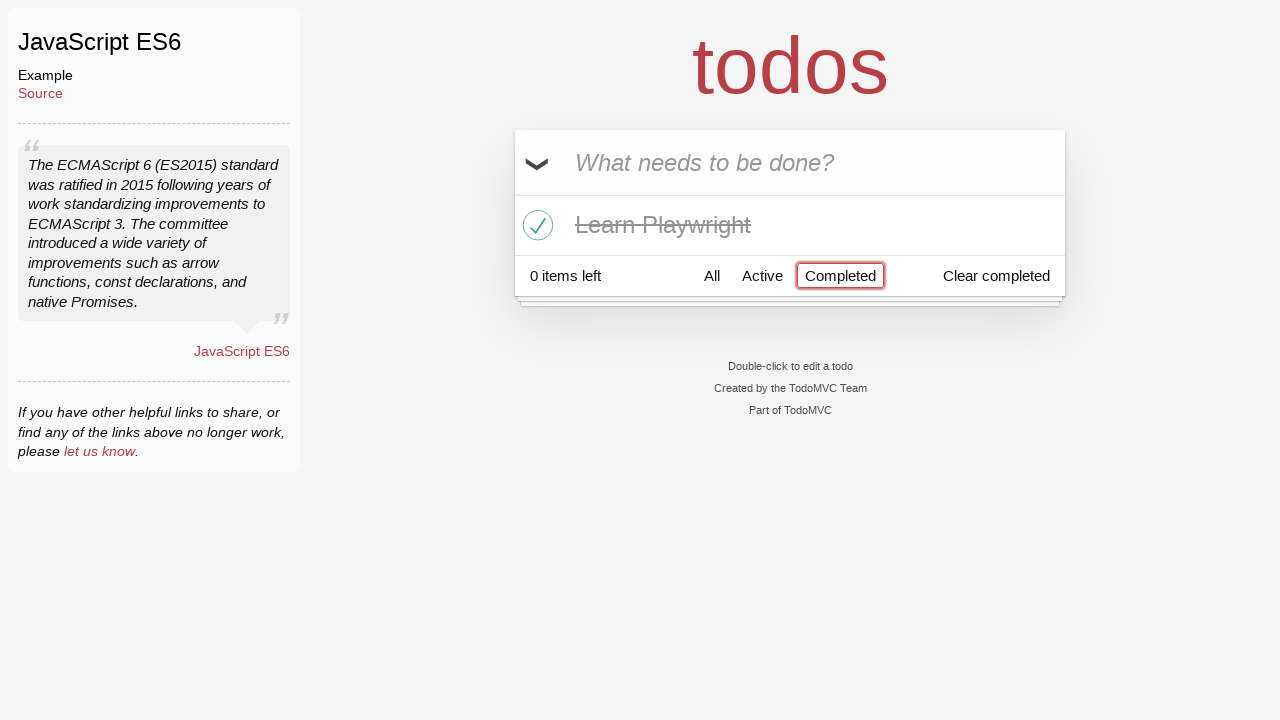

Verified layout-based selector returned 'Completed'
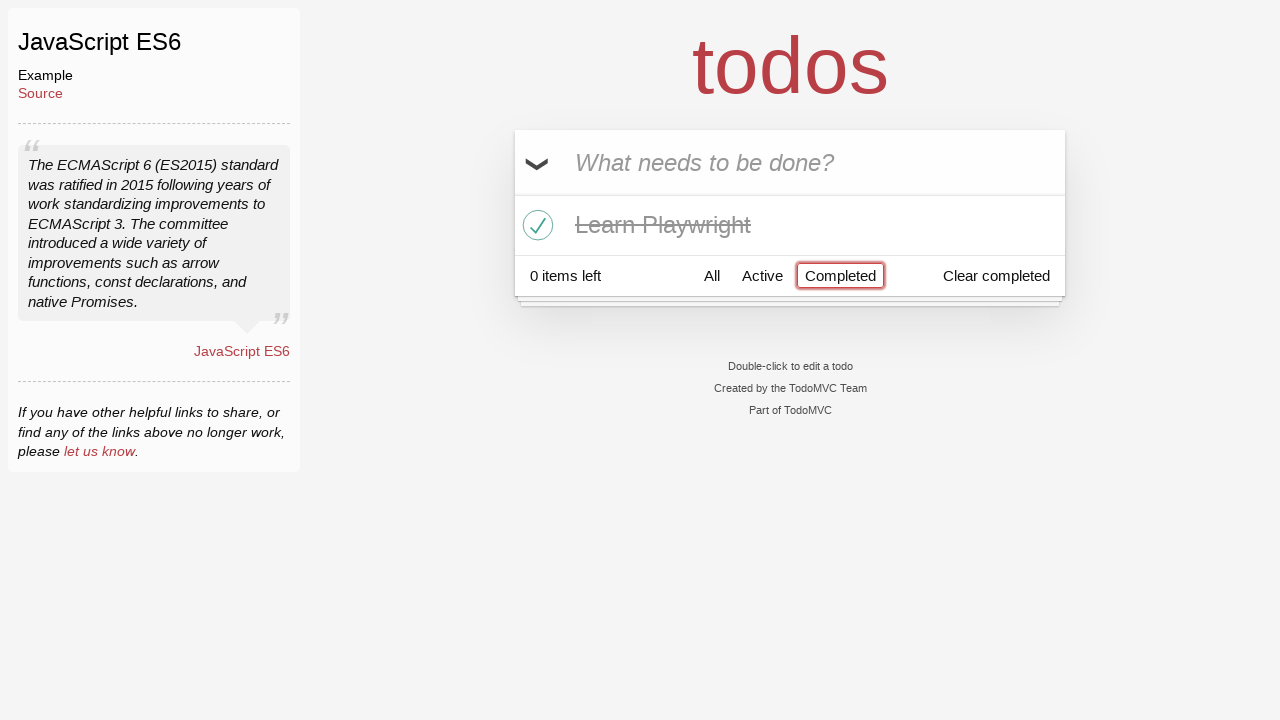

Clicked visible 'Completed' text using visibility filter at (840, 275) on text=Completed >> visible=true
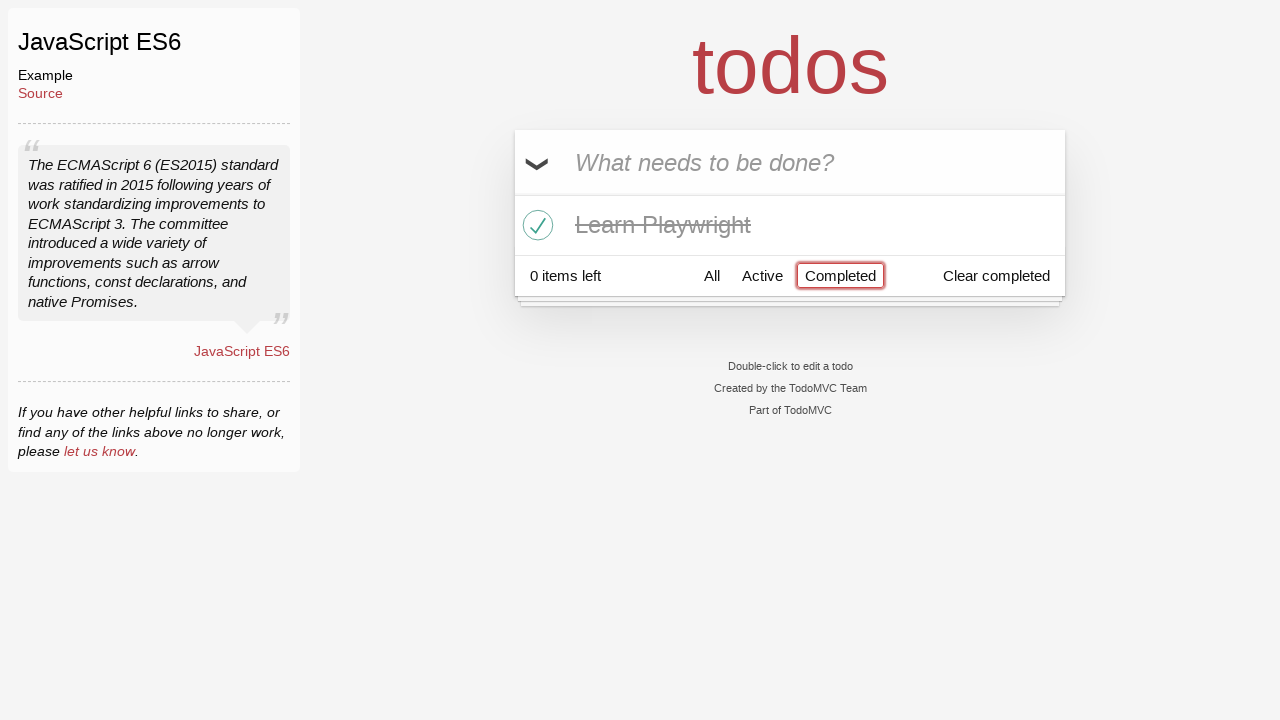

Clicked label element using XPath selector at (538, 164) on xpath=//html/body/section/main/div/label
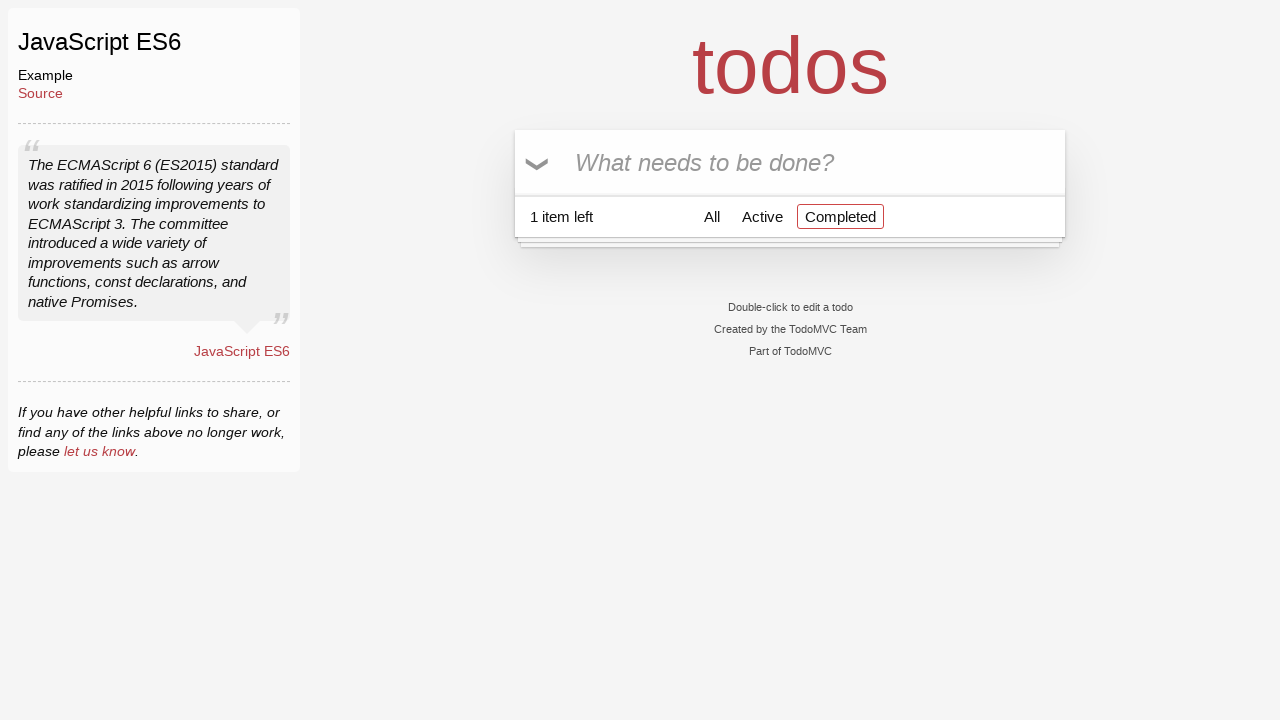

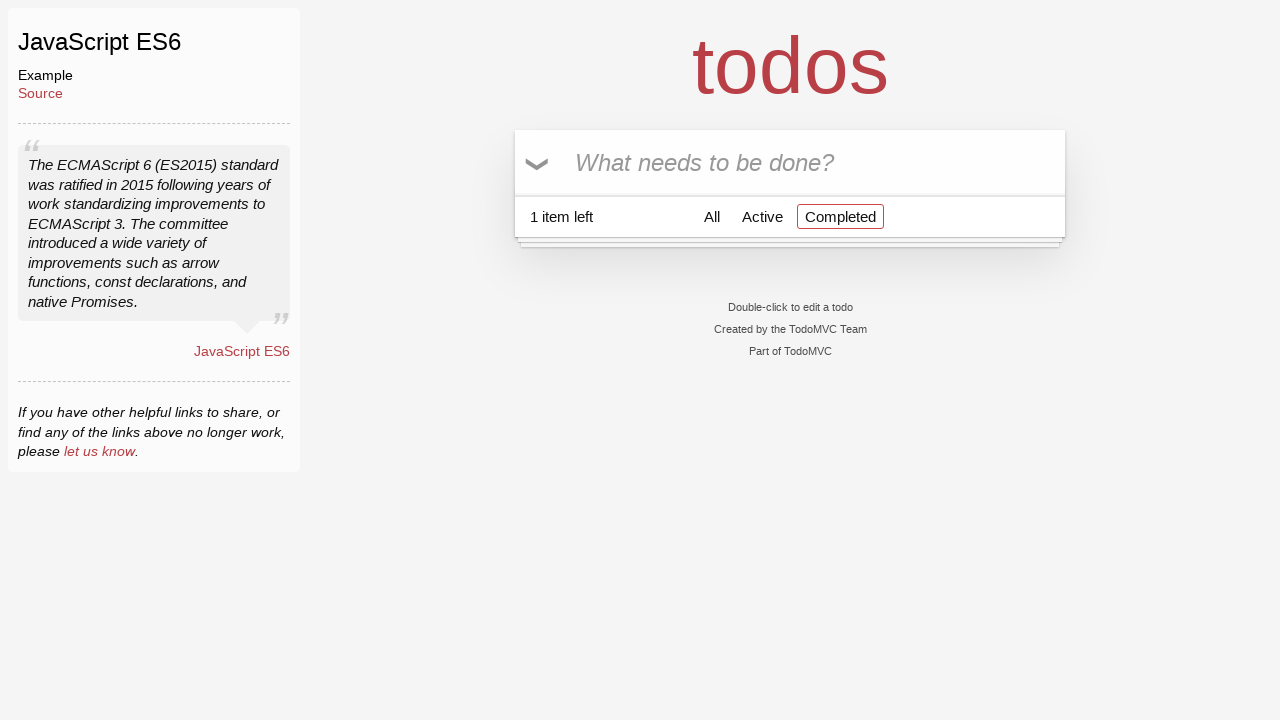